Tests the hotel booking website registration process by navigating to the registration page and filling out the registration form with user details

Starting URL: https://adactinhotelapp.com/

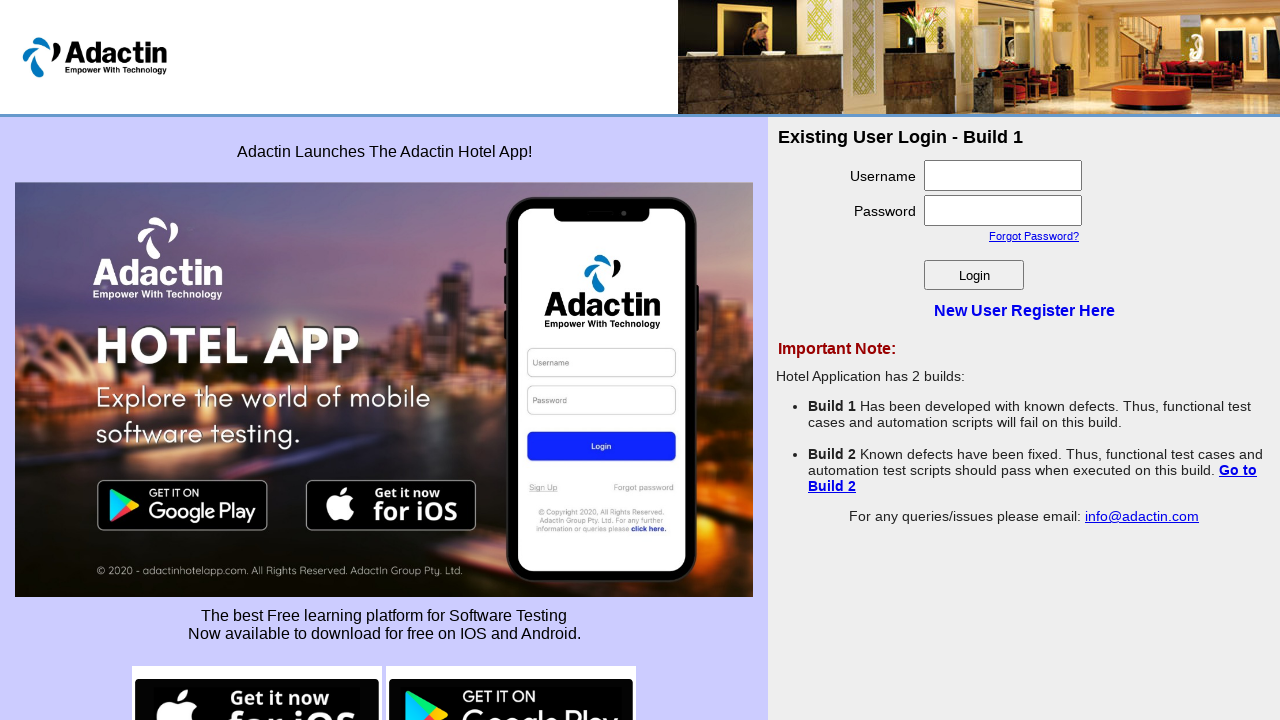

Clicked Register link to navigate to registration page at (1024, 310) on xpath=//a[contains(text(),'Register')]
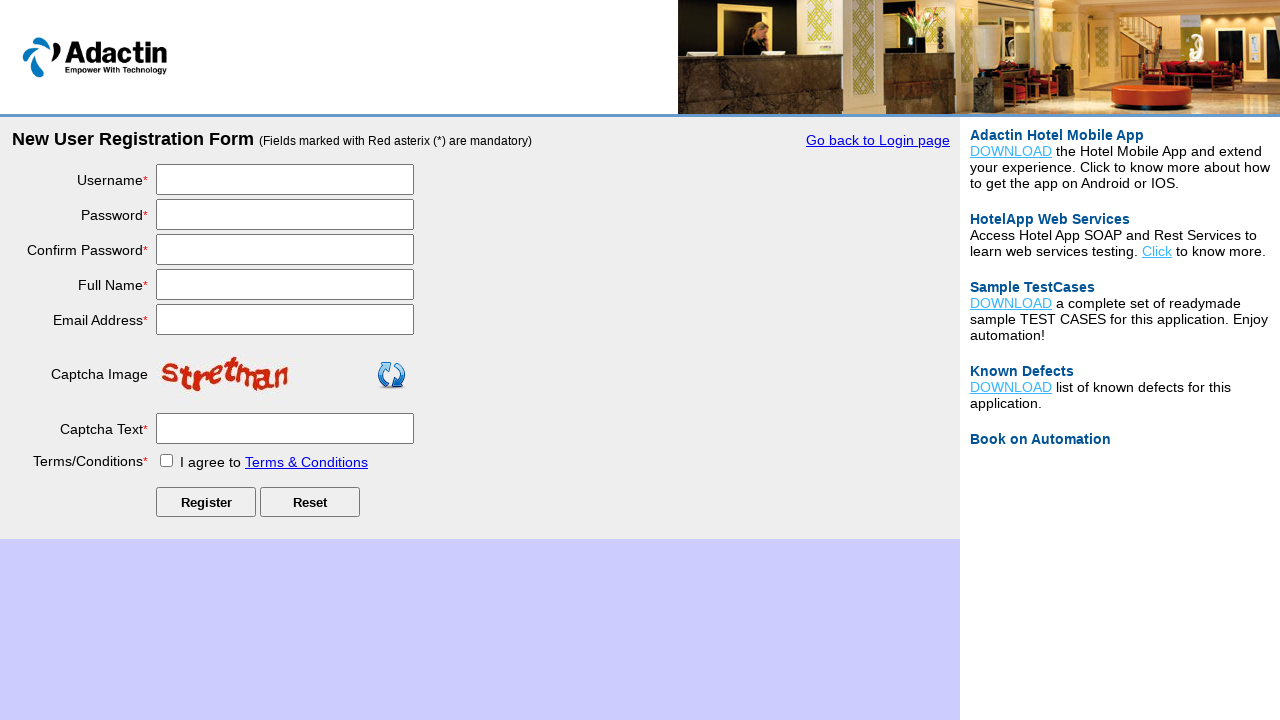

Filled username field with 'TestUser78432' on input[name='username']
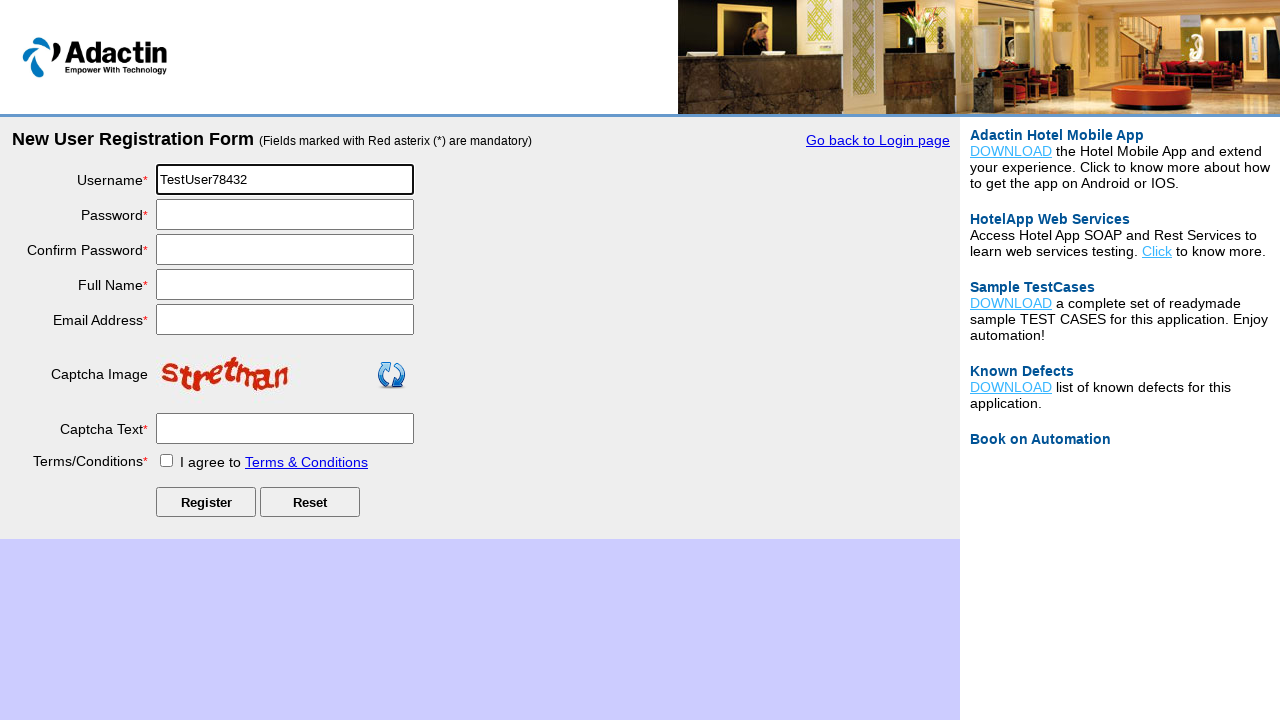

Filled password field with 'T3stP@ssw0rd!' on input#password
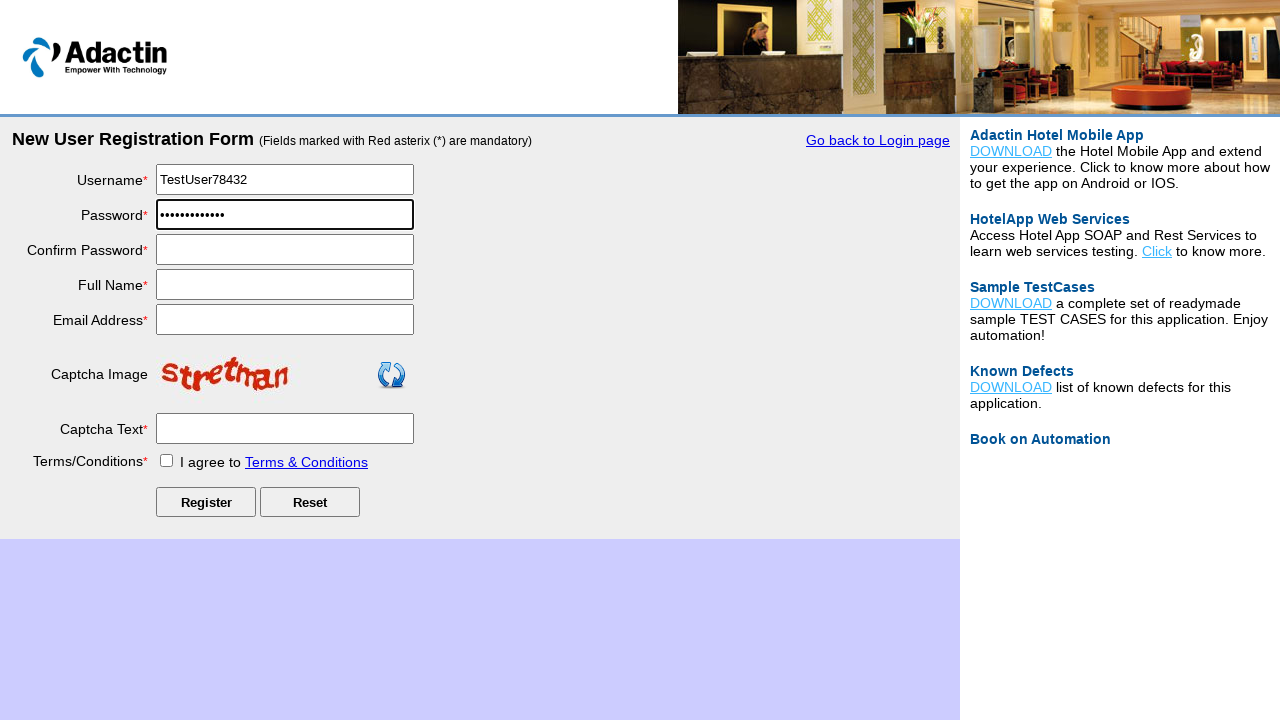

Filled confirm password field with 'T3stP@ssw0rd!' on input#re_password
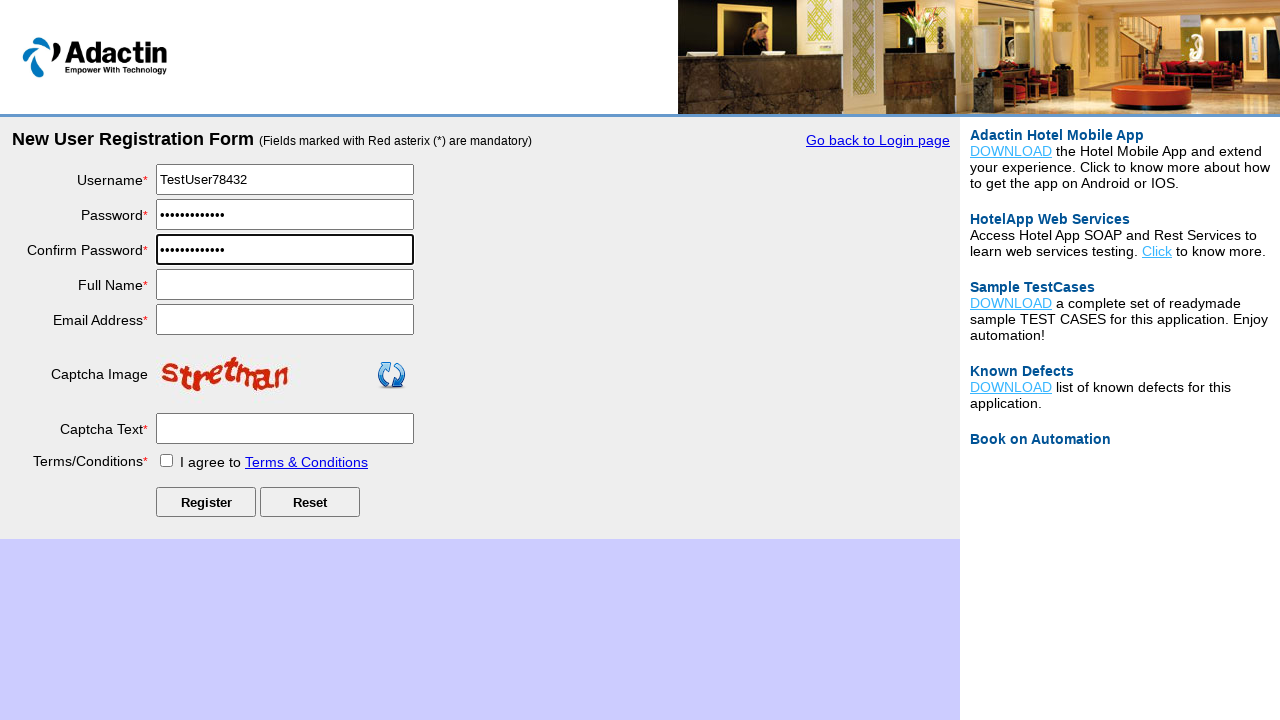

Filled full name field with 'John TestUser' on input#full_name
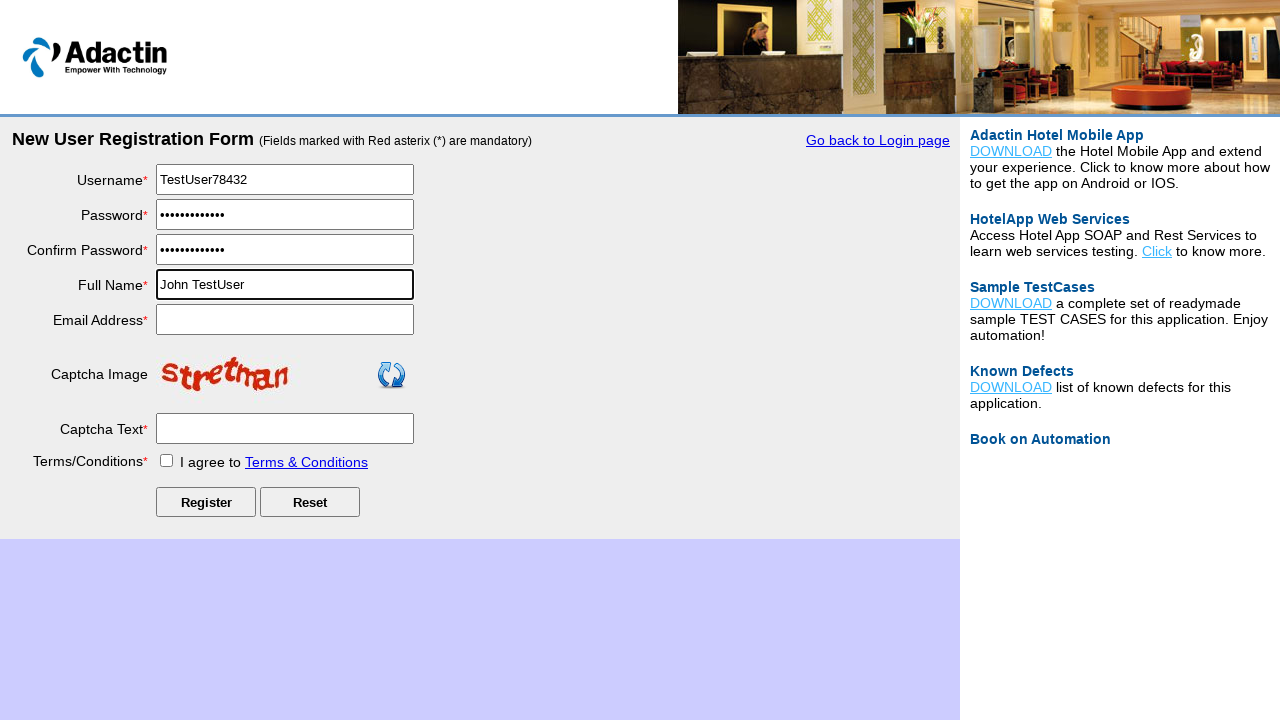

Filled email address field with 'testuser78432@example.com' on input[name='email_add']
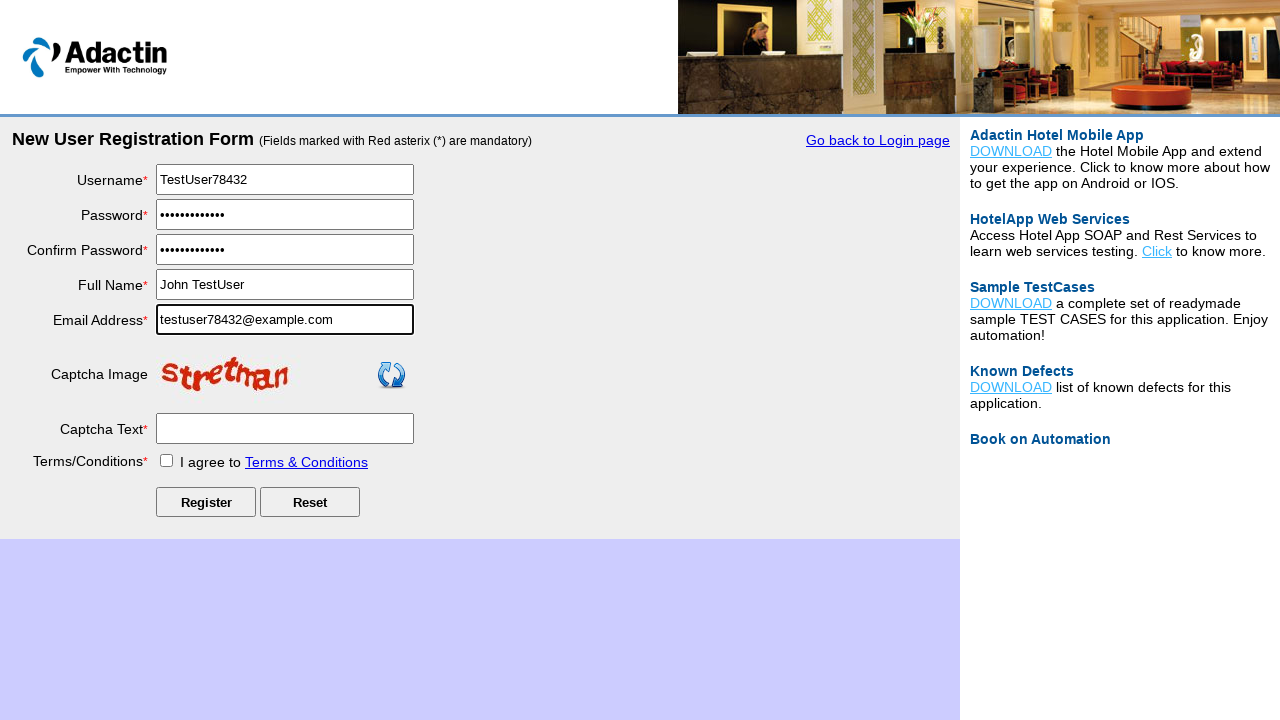

Clicked terms and conditions checkbox at (166, 460) on xpath=//input[@type='checkbox']
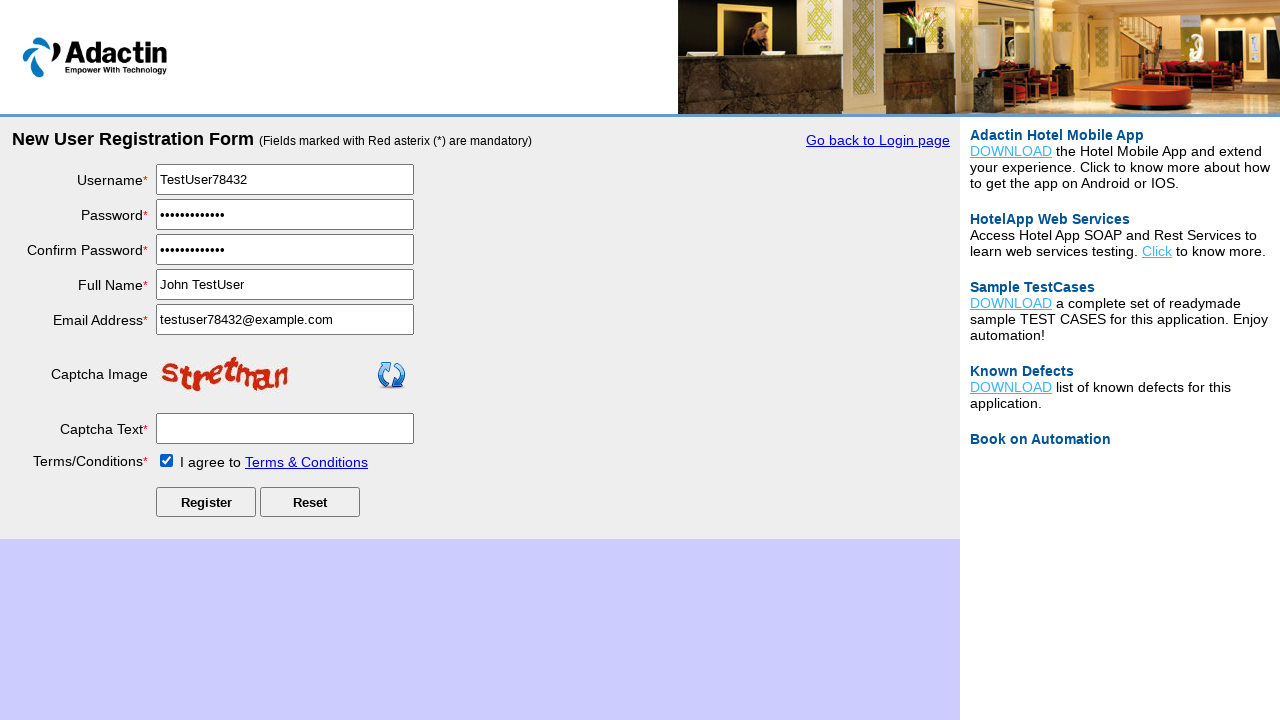

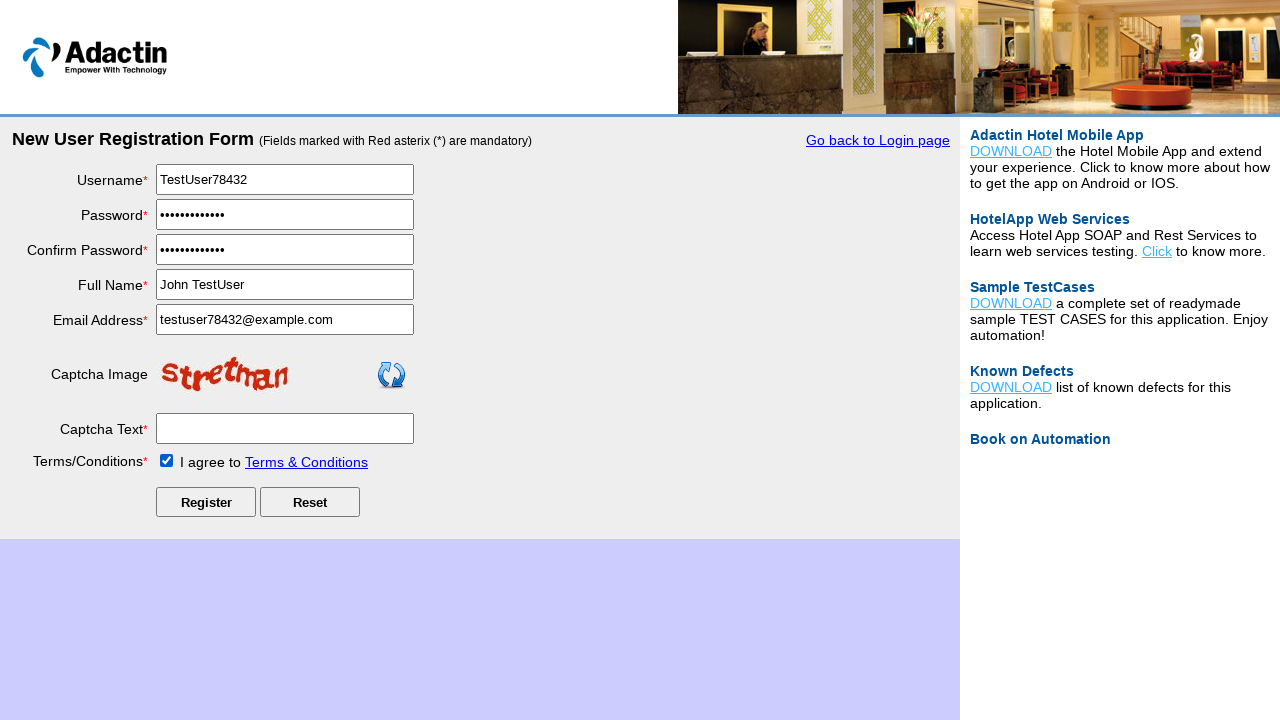